Navigates to the Rahul Shetty Academy Automation Practice page and verifies that footer links are present on the page.

Starting URL: https://rahulshettyacademy.com/AutomationPractice/

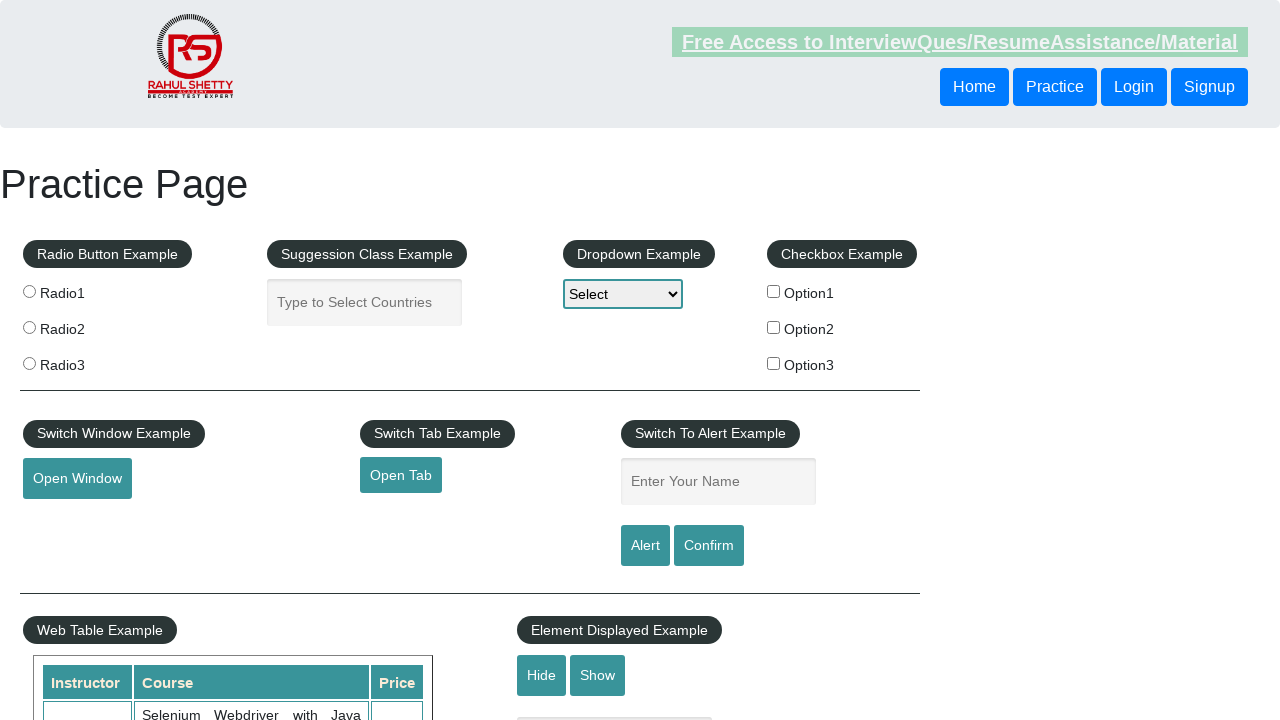

Navigated to Rahul Shetty Academy Automation Practice page
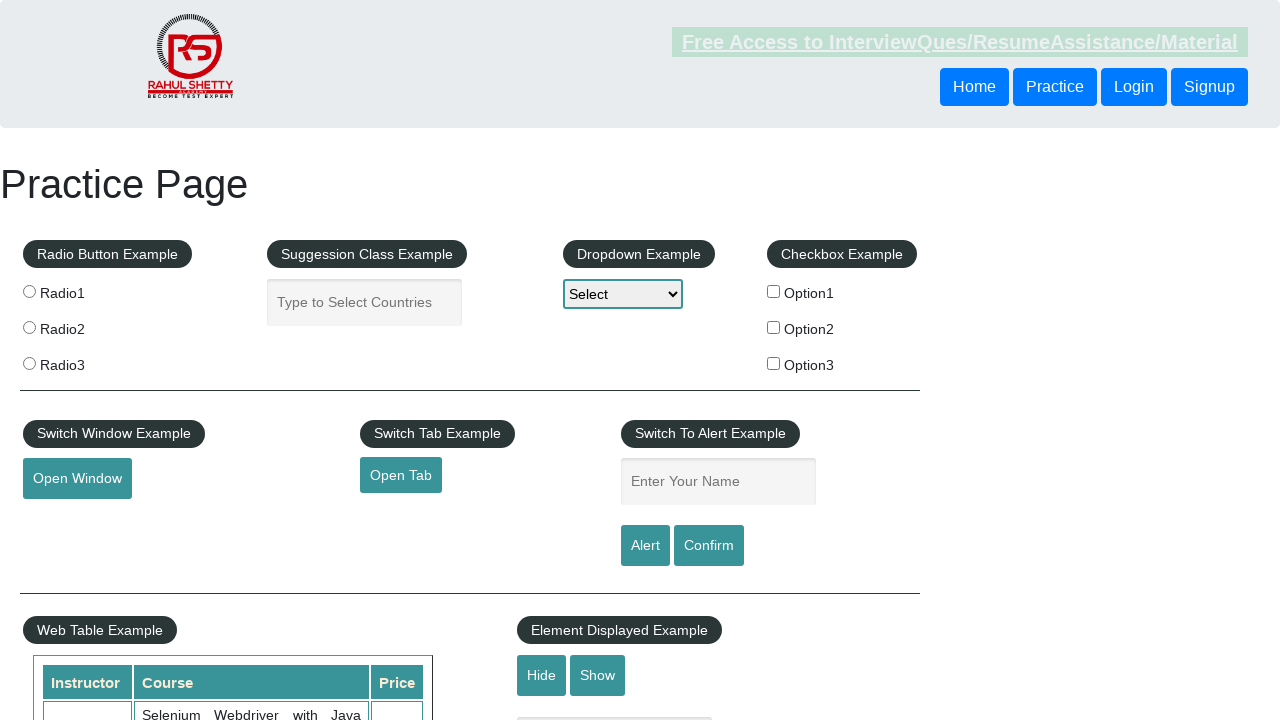

Footer links selector loaded
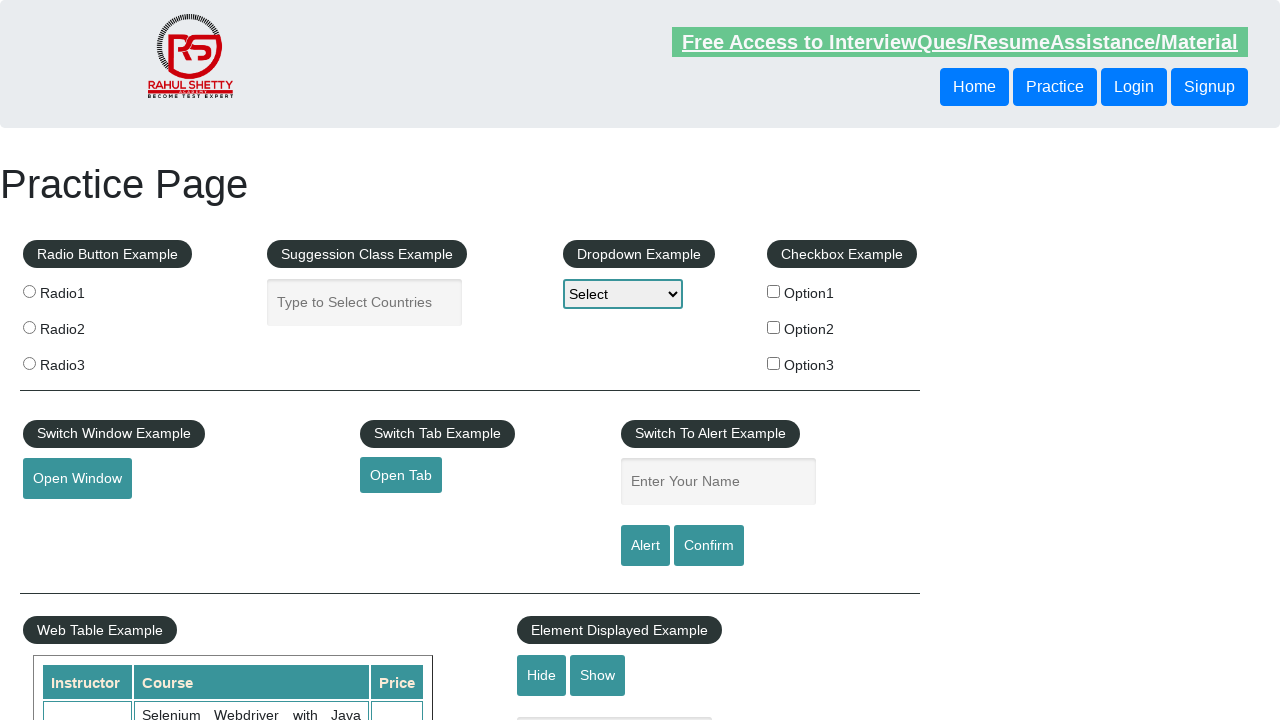

Located all footer links on the page
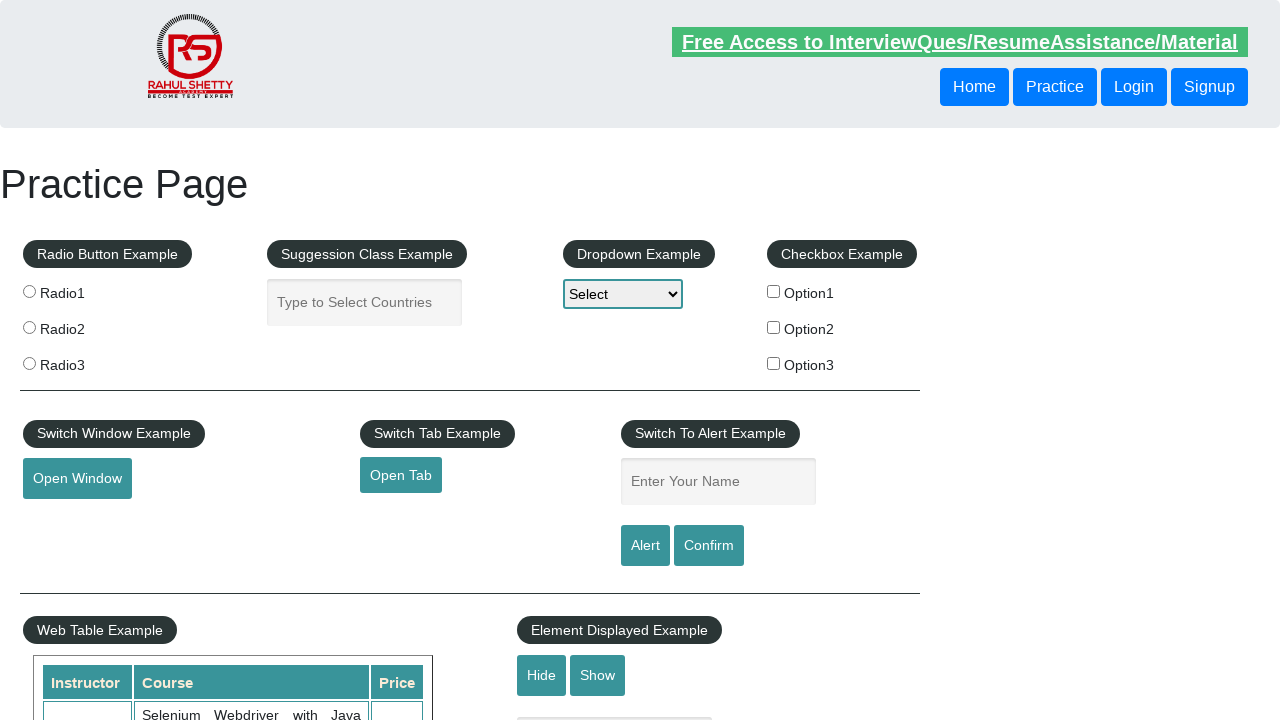

Verified that footer links are present on the page
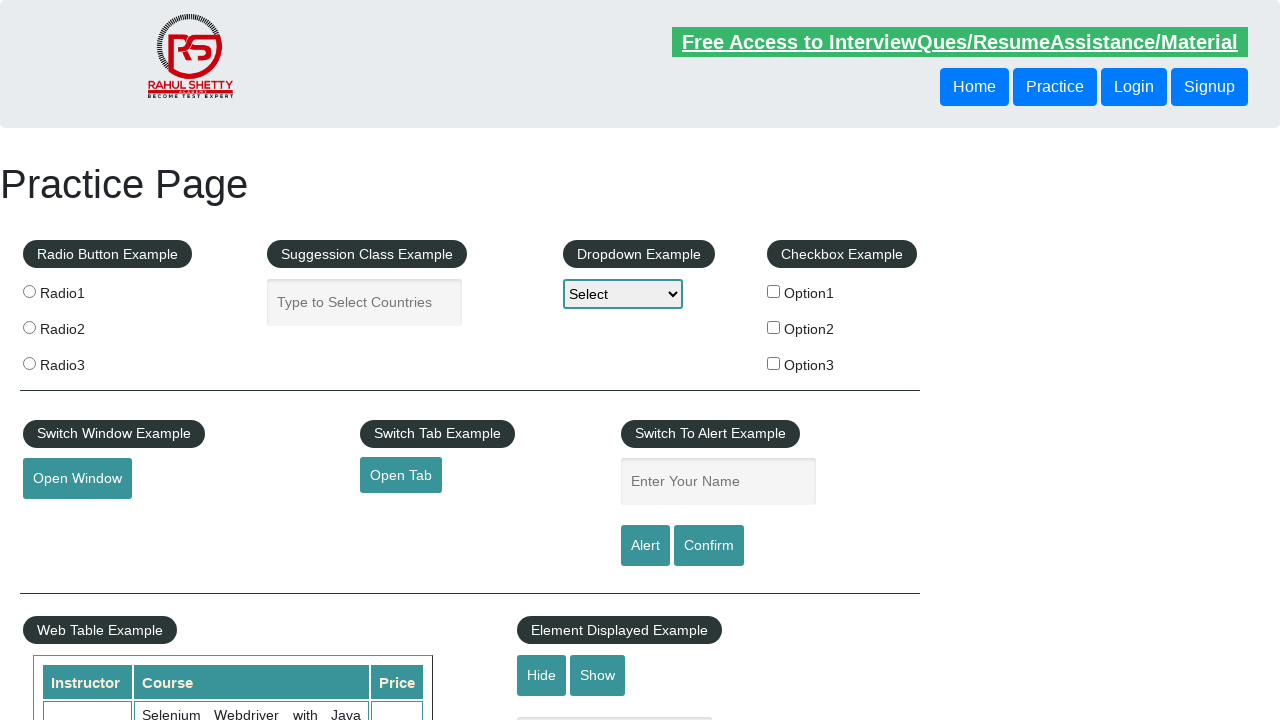

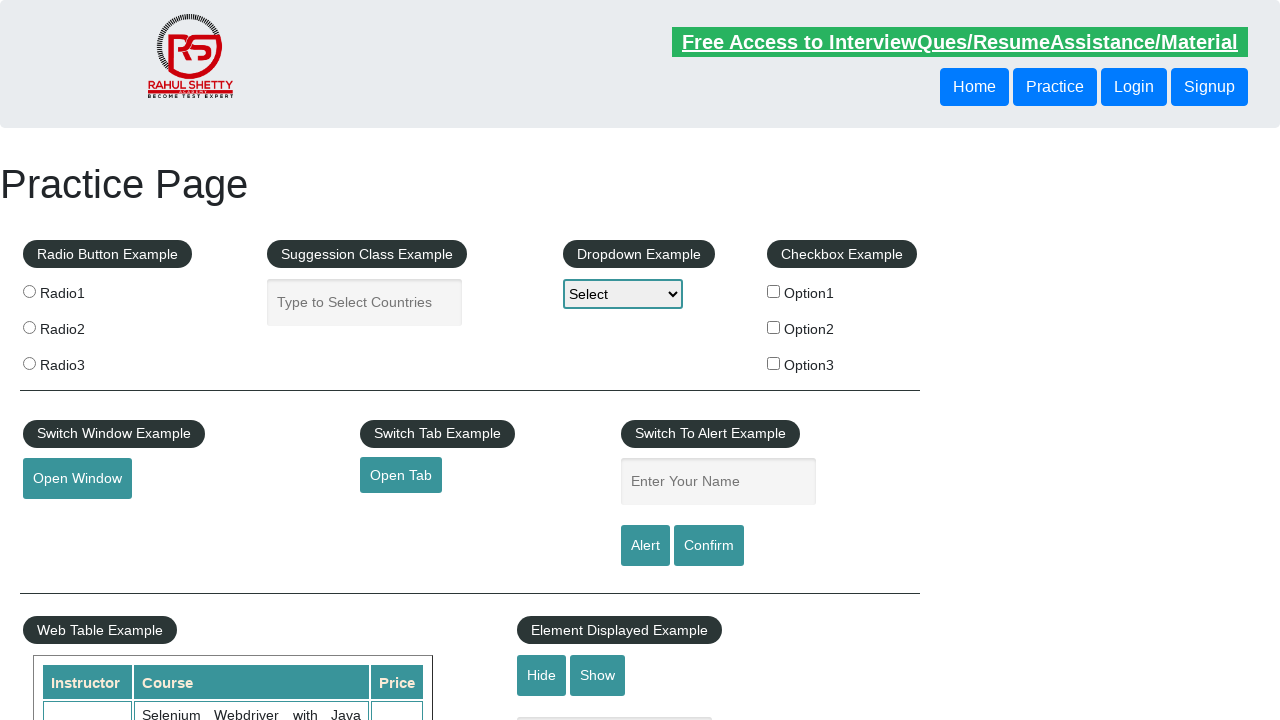